Tests multi-select dropdown functionality by switching to an iframe, selecting multiple car options (Volvo and Saab) from a select element, and verifying the selections were made correctly.

Starting URL: https://www.w3schools.com/tags/tryit.asp?filename=tryhtml_select_multiple

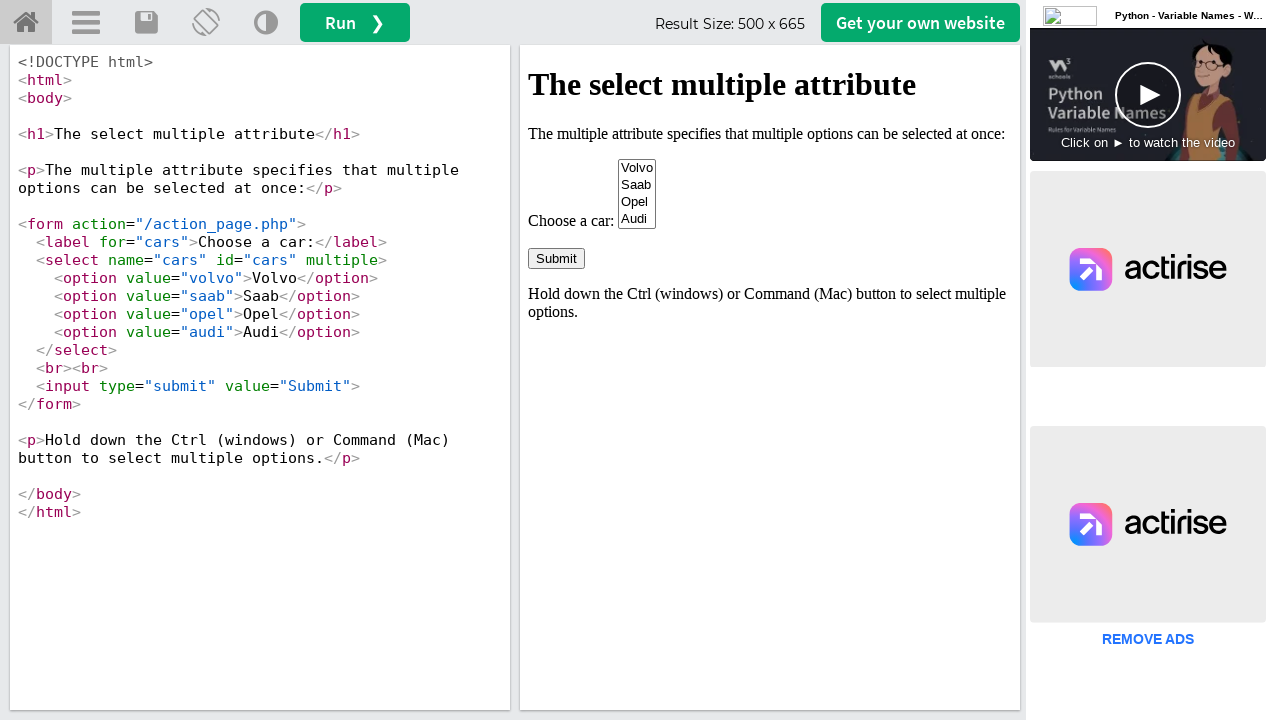

Waited for multi-select dropdown to load in iframe
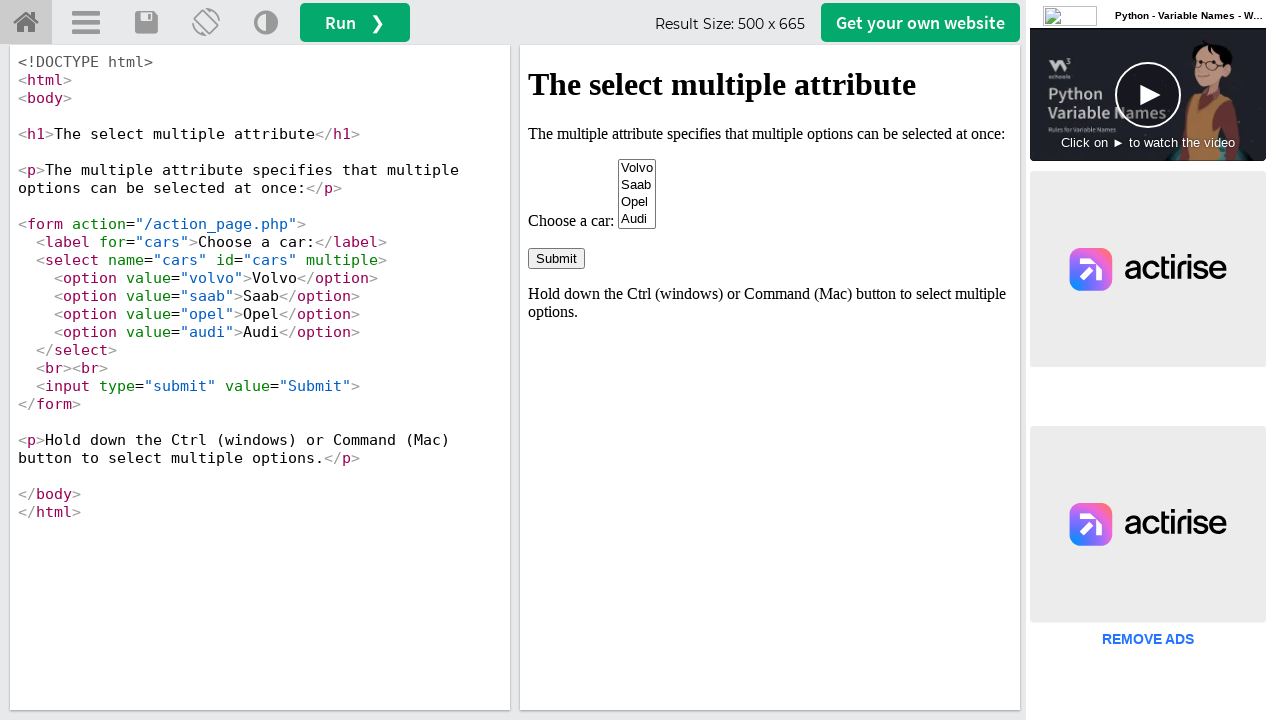

Located the iframe containing the select element
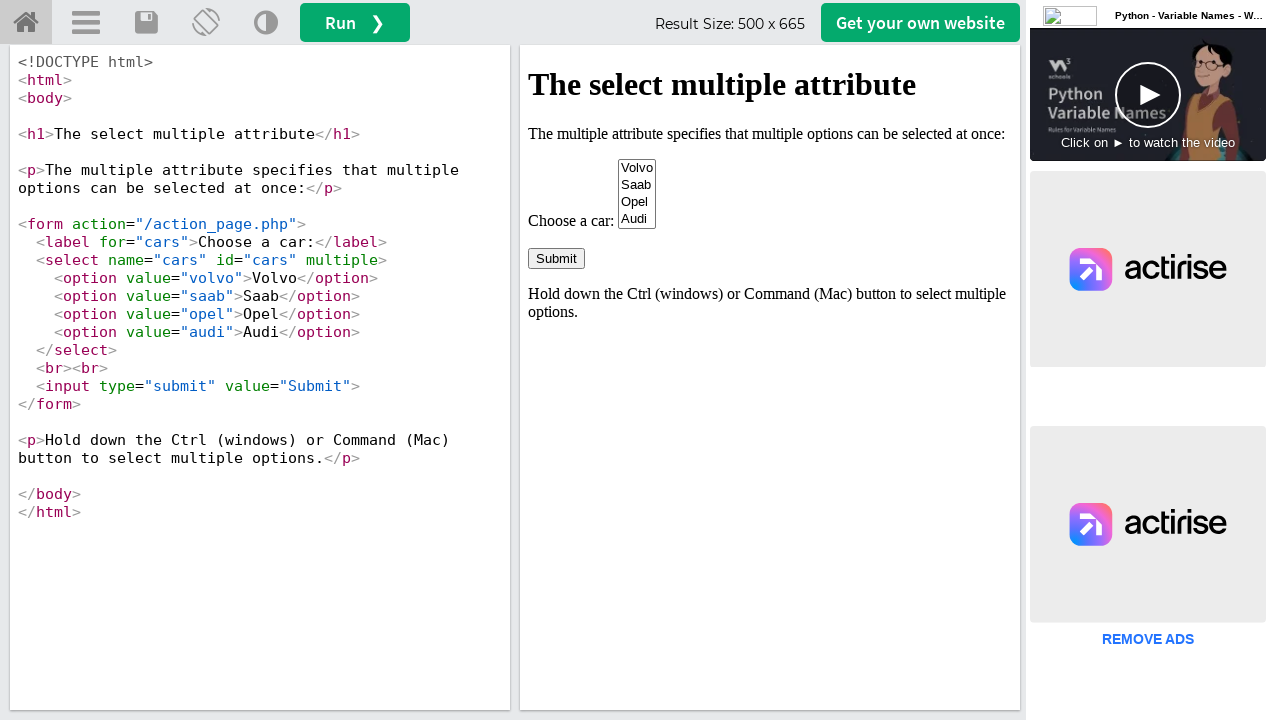

Selected 'Volvo' from the multi-select dropdown on #iframeResult >> internal:control=enter-frame >> select[name='cars']
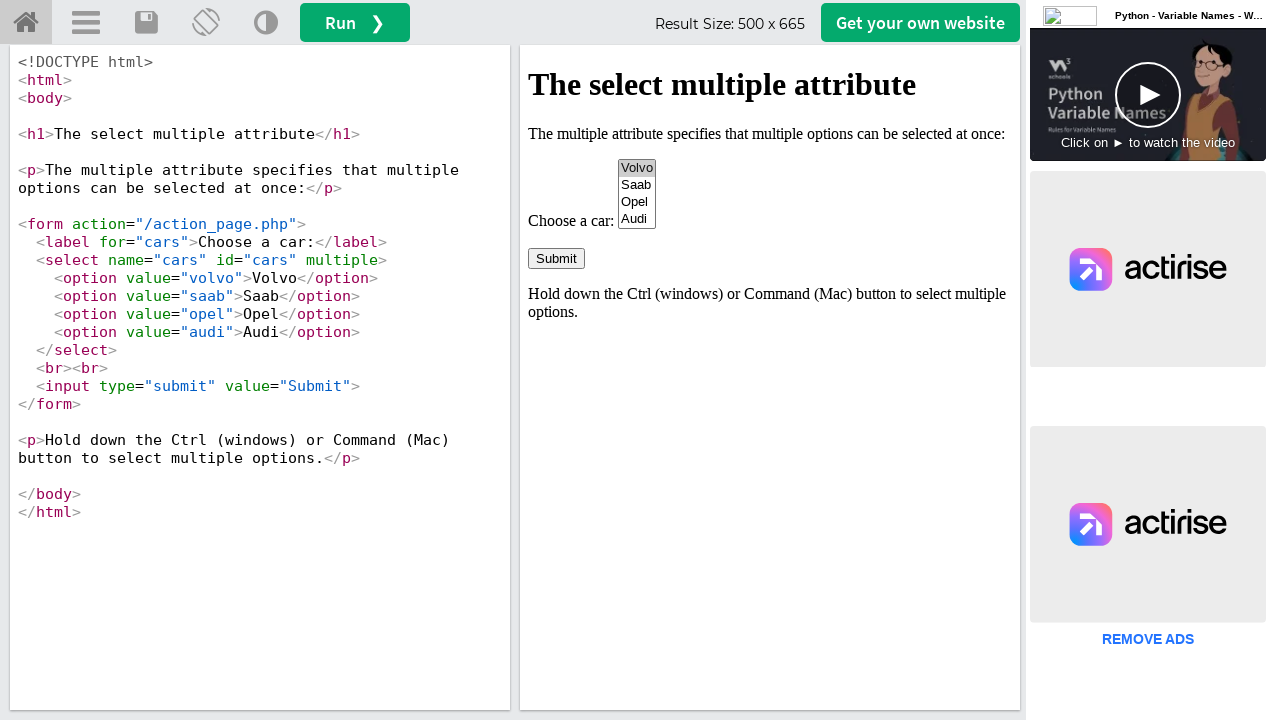

Selected both 'Volvo' and 'Saab' from the multi-select dropdown on #iframeResult >> internal:control=enter-frame >> select[name='cars']
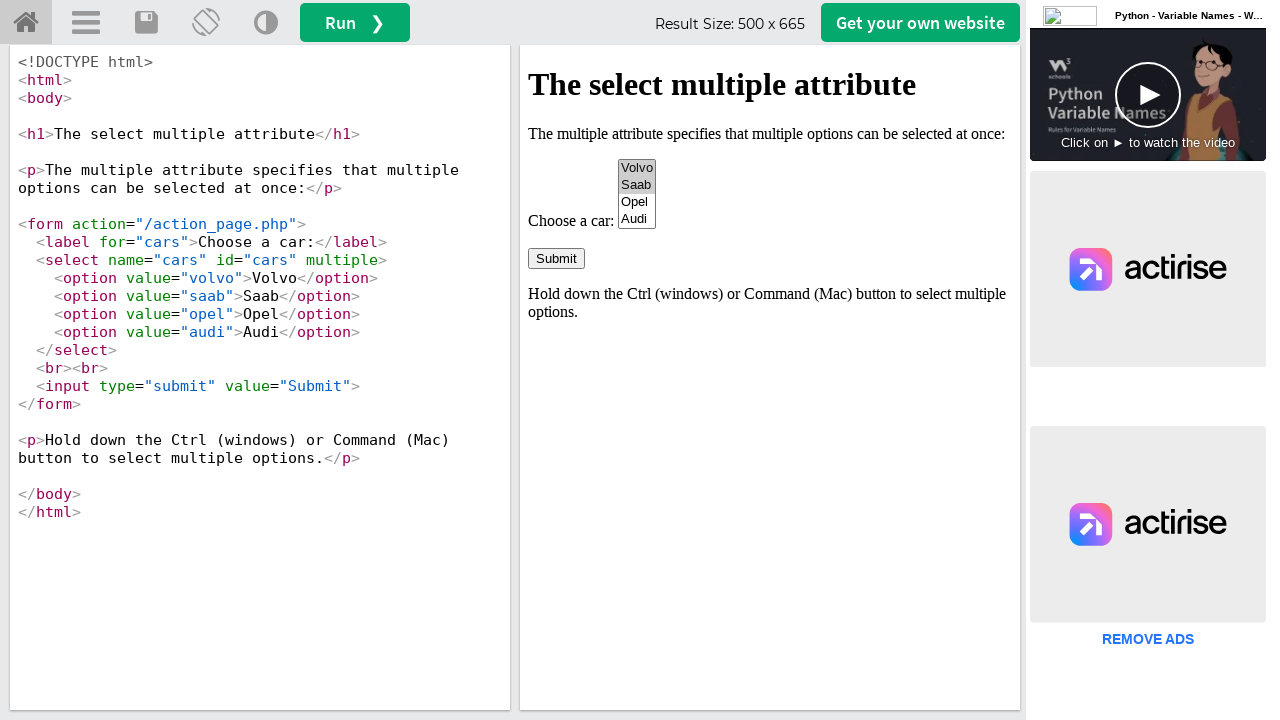

Verified that 'Volvo' option is checked
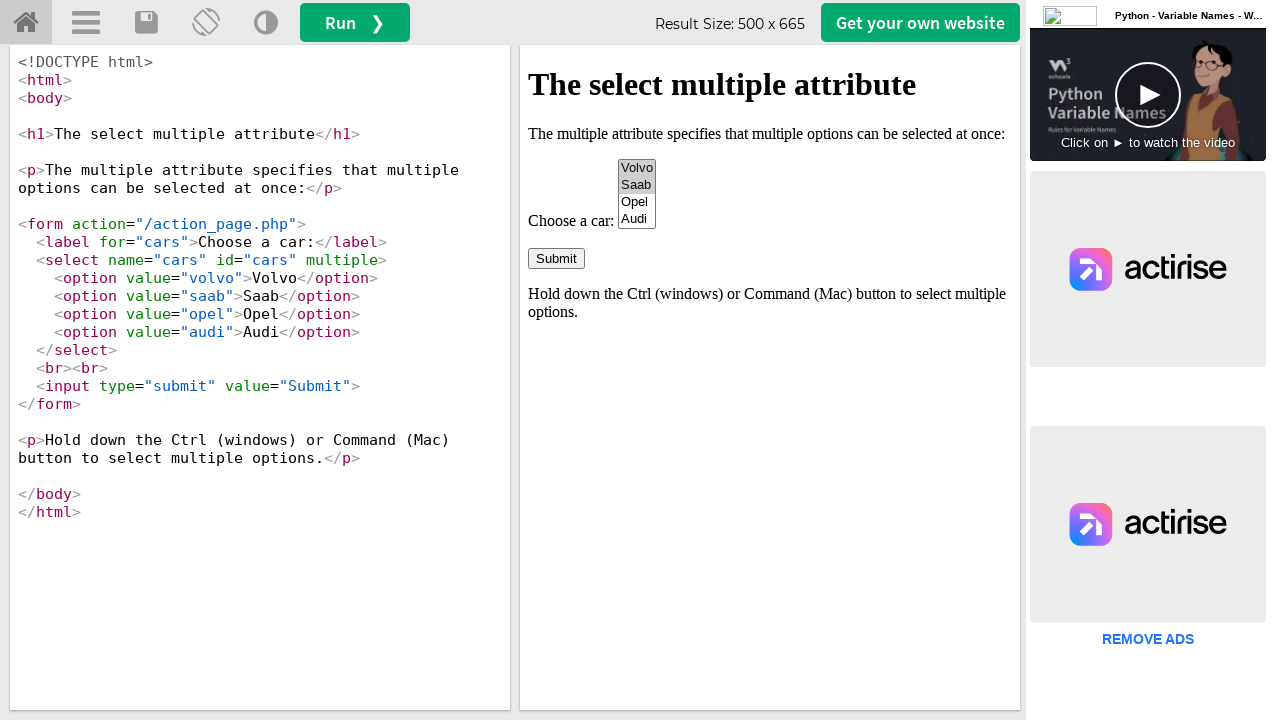

Verified that 'Saab' option is checked
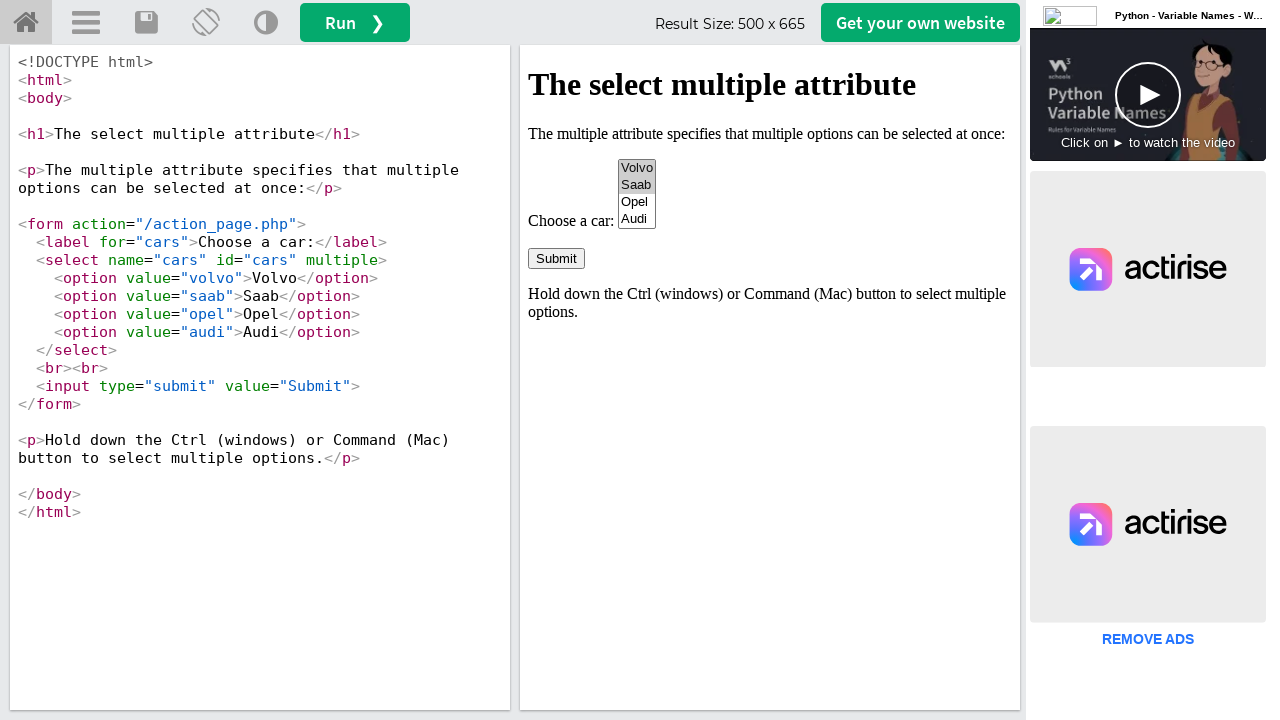

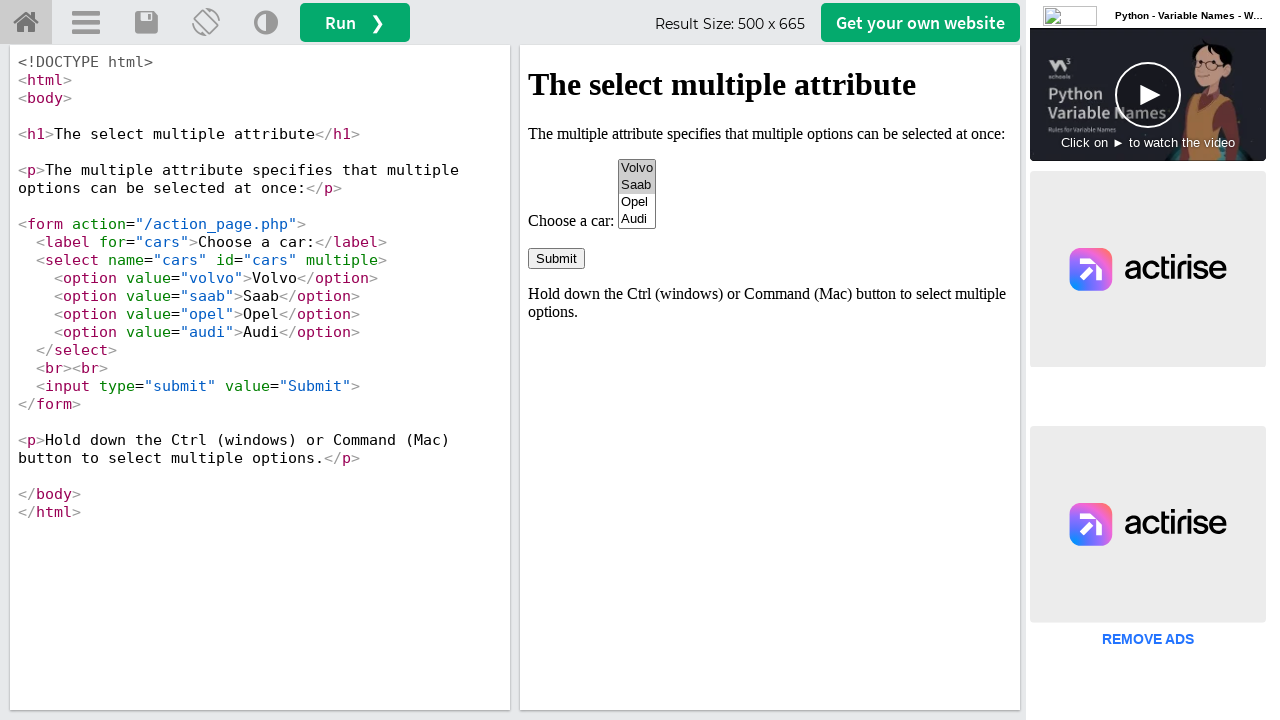